Clicks on a product from the listing and verifies that the product detail page is displayed

Starting URL: https://www.demoblaze.com

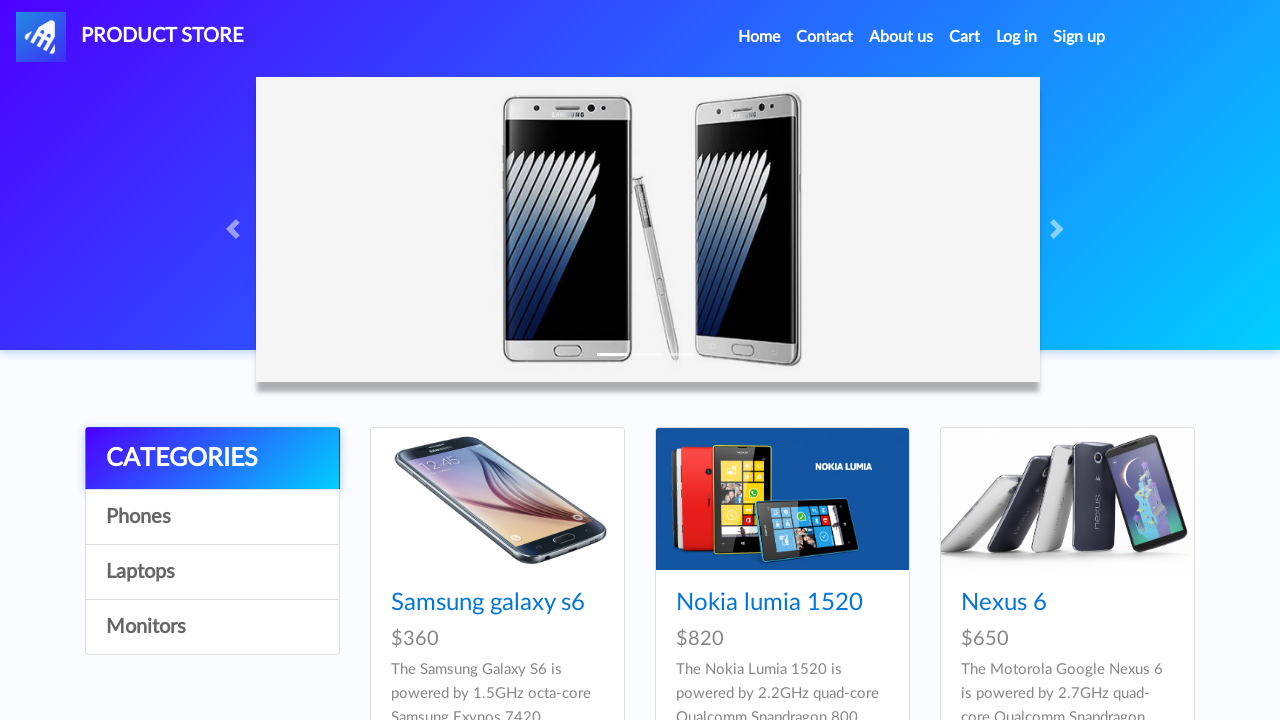

Scrolled down 500px to view products
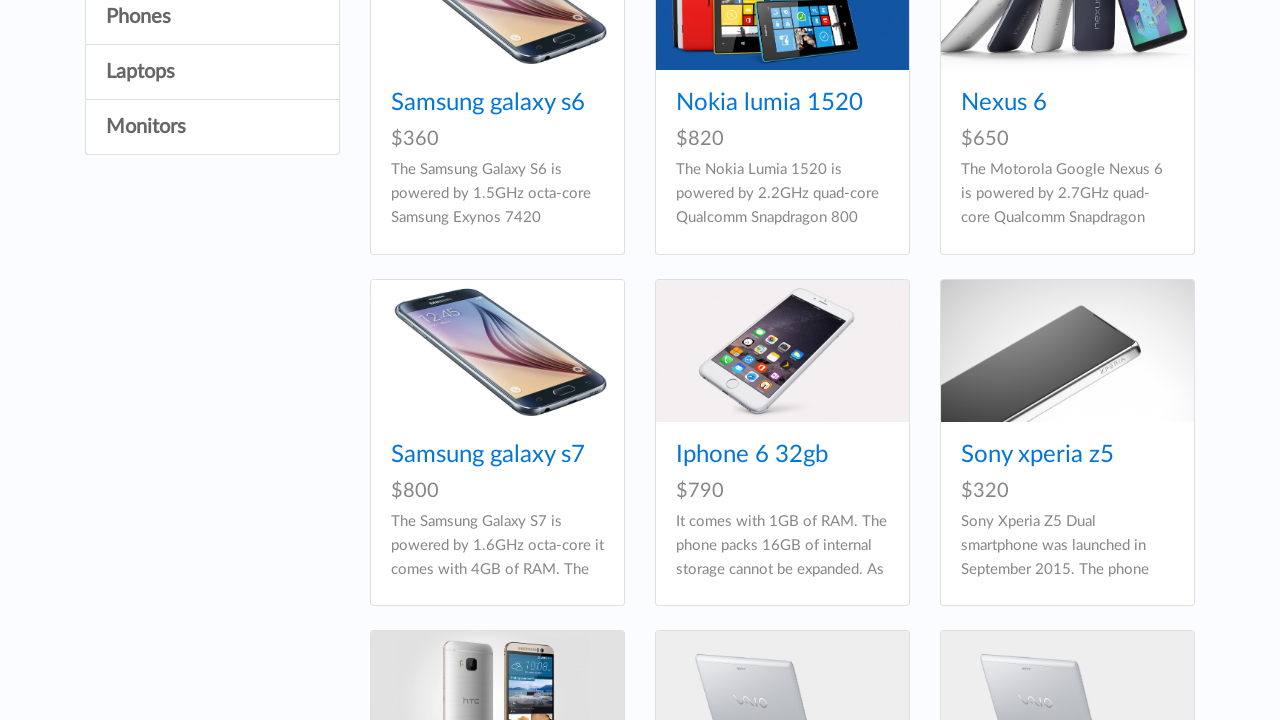

Clicked on the first product in the listing at (488, 103) on #tbodyid > div:nth-child(1) h4 > a
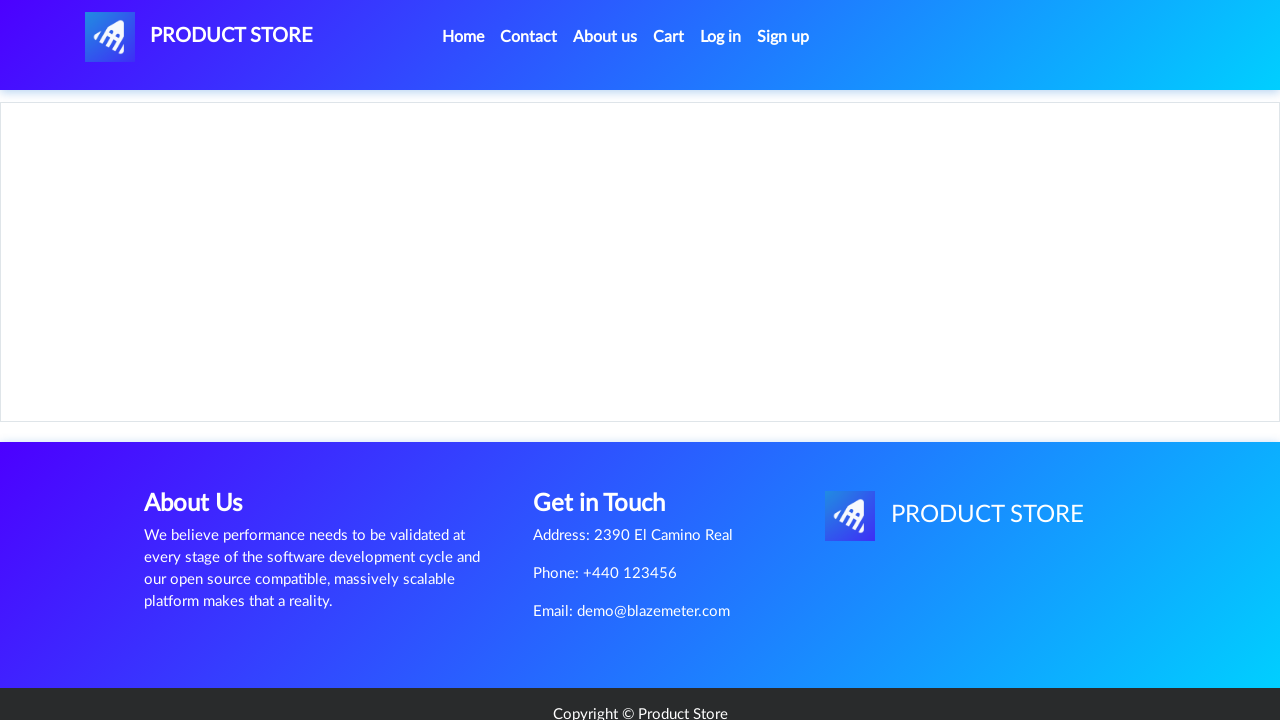

Product detail page loaded successfully
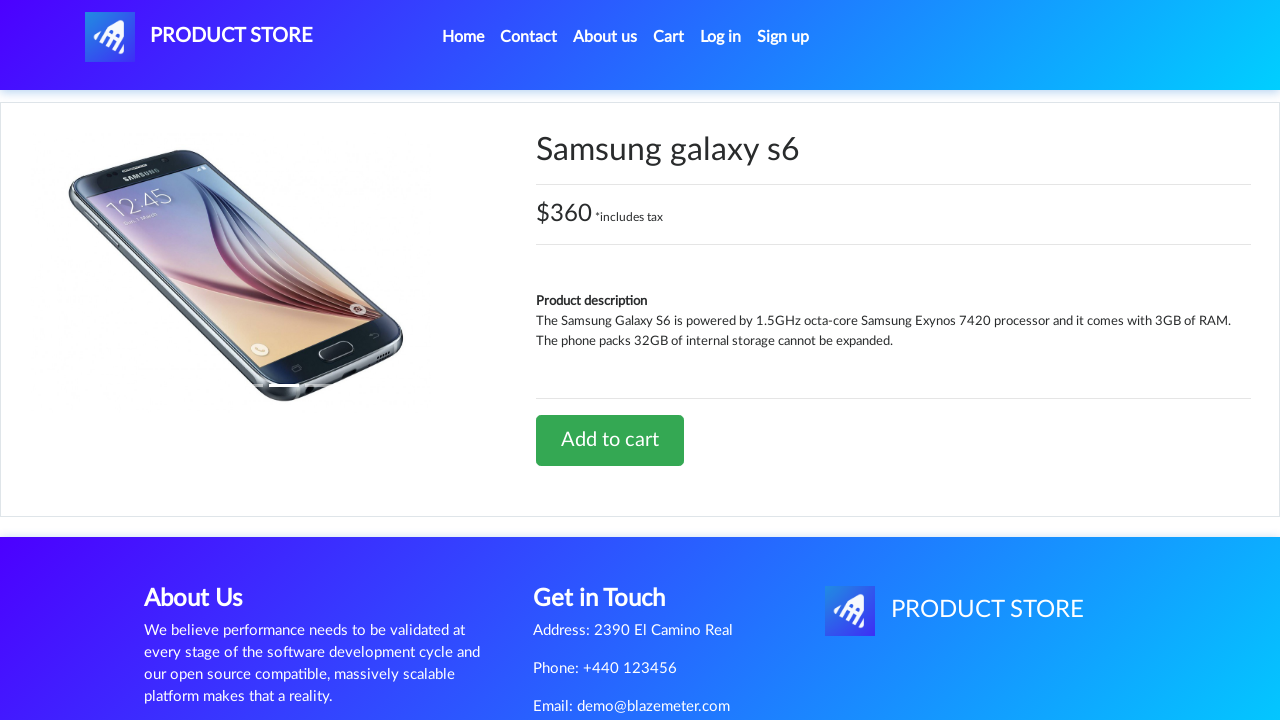

Verified 'Add to cart' button is visible on product detail page
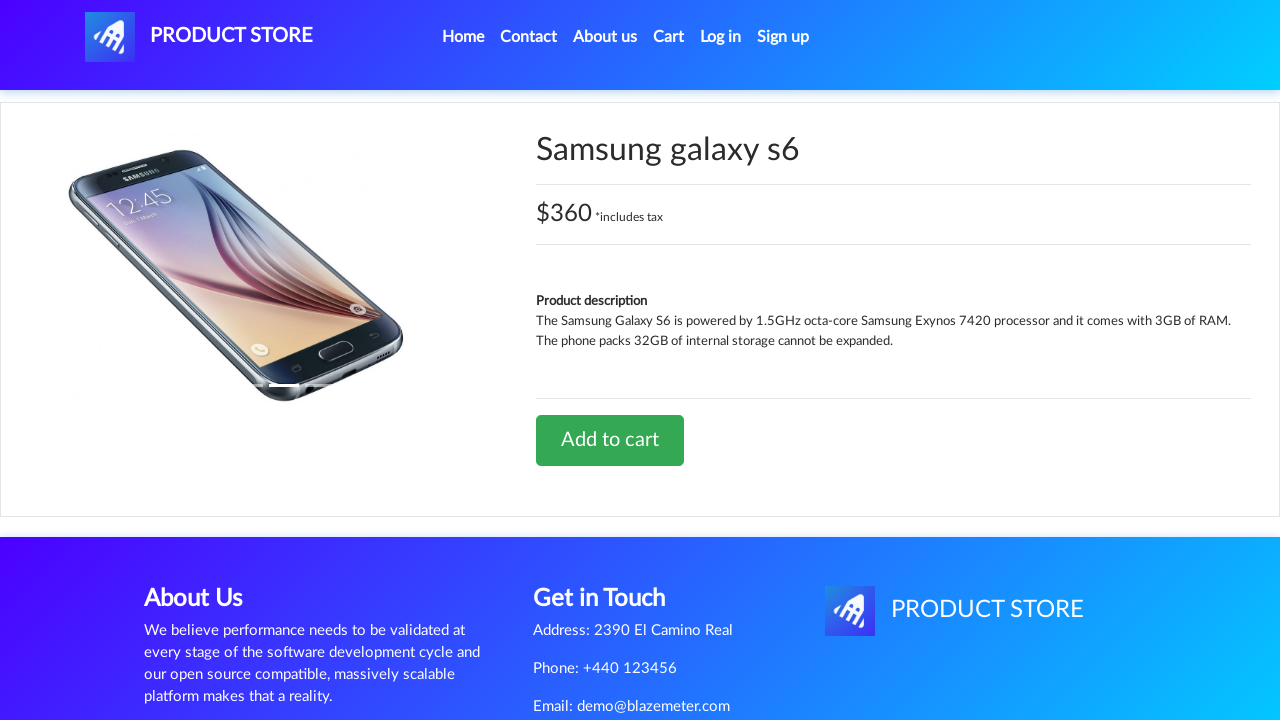

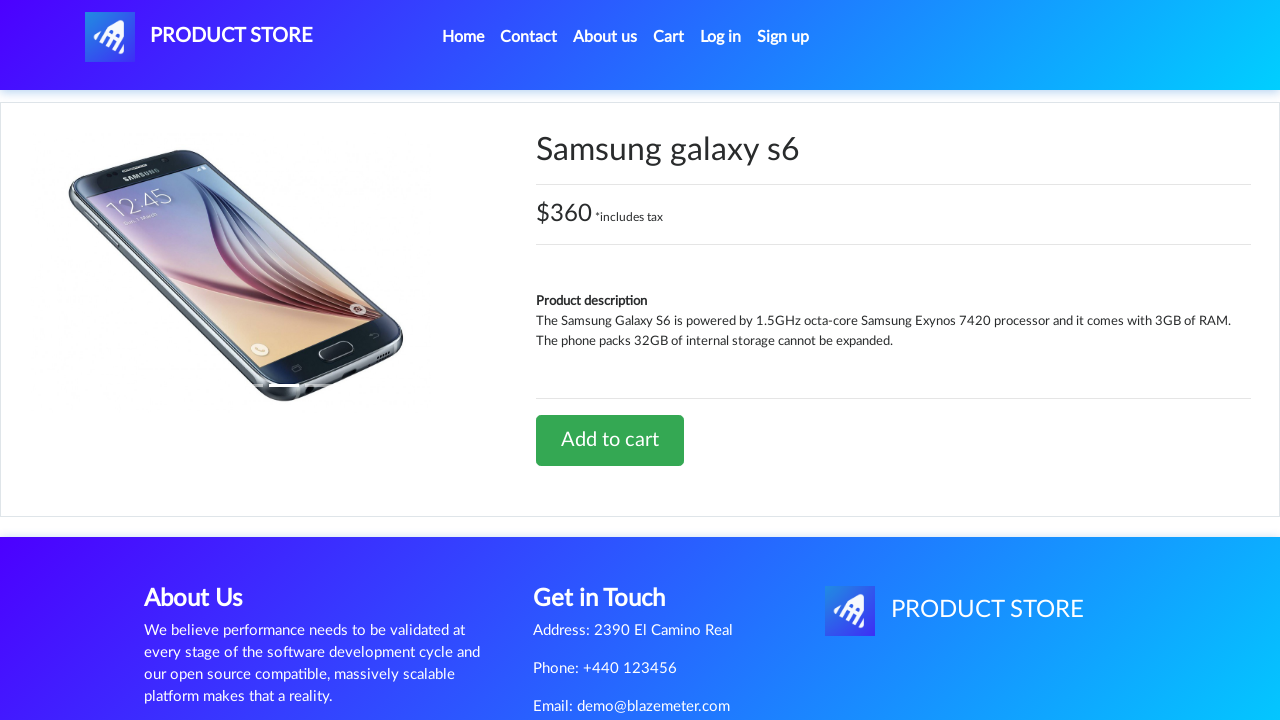